Tests dynamic content loading by clicking a Remove button and verifying that a confirmation message appears

Starting URL: https://the-internet.herokuapp.com/dynamic_controls

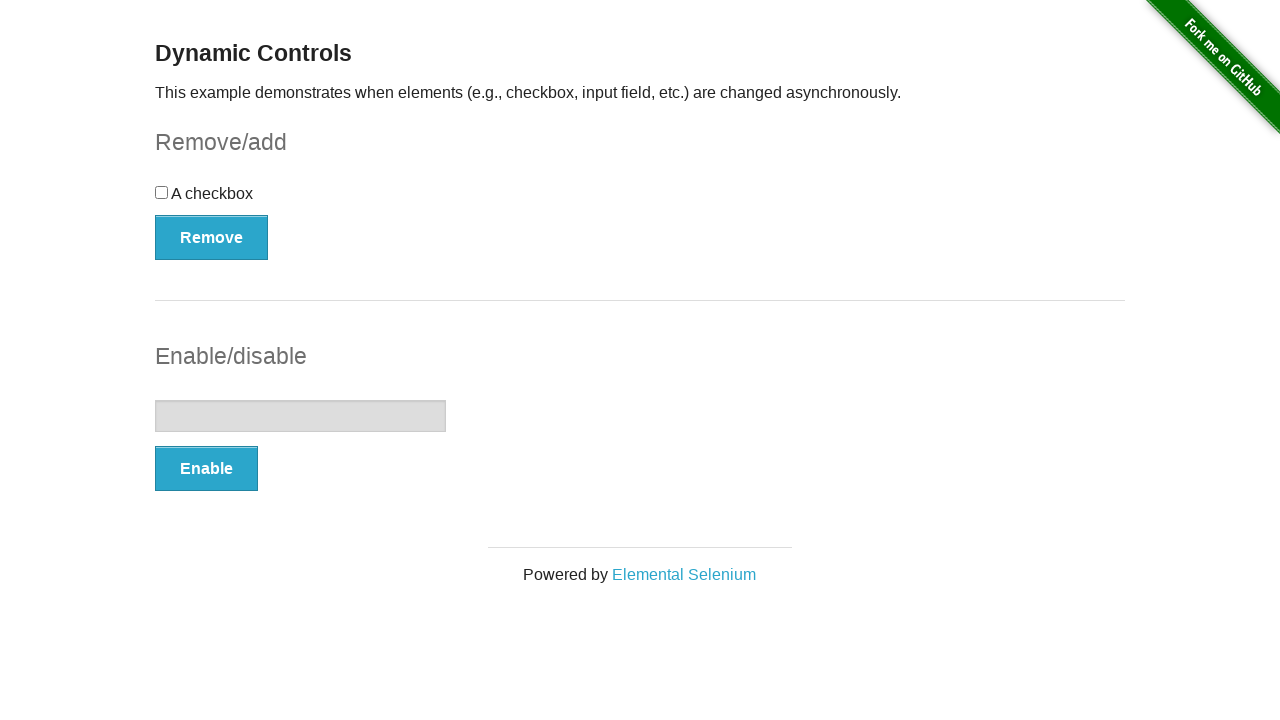

Navigated to dynamic controls page
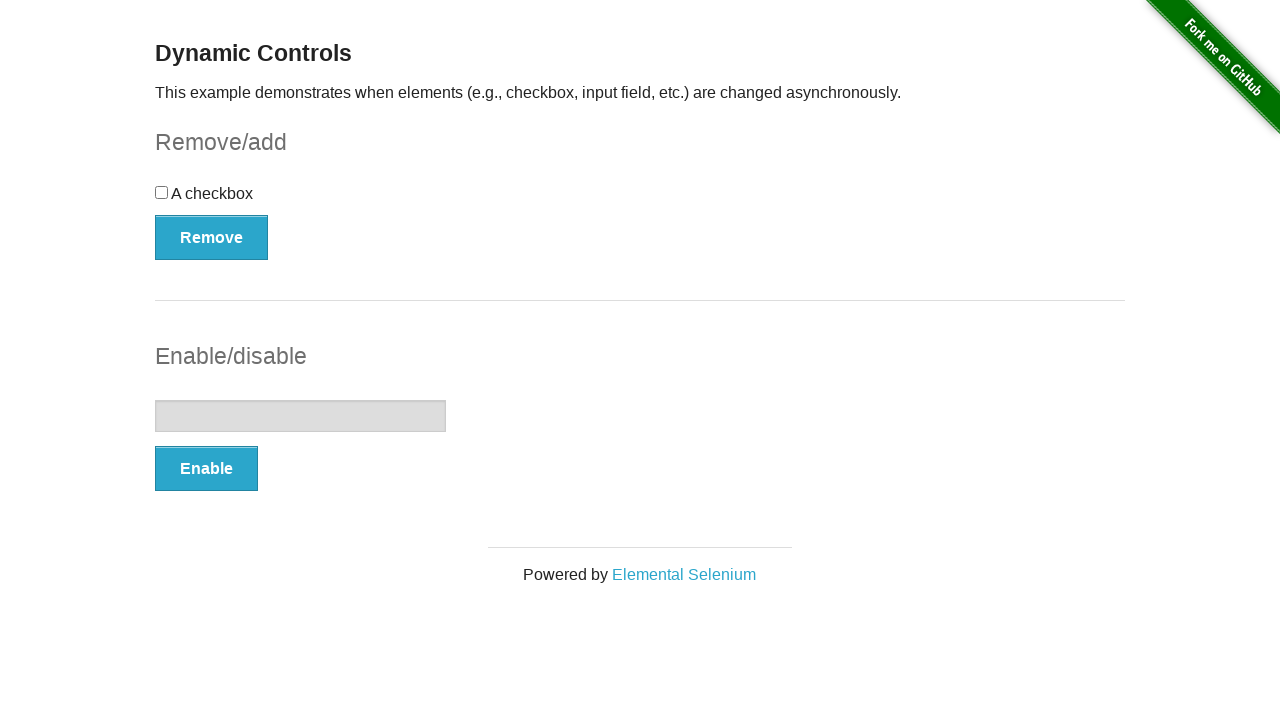

Clicked the Remove button at (212, 237) on xpath=//*[text()='Remove']
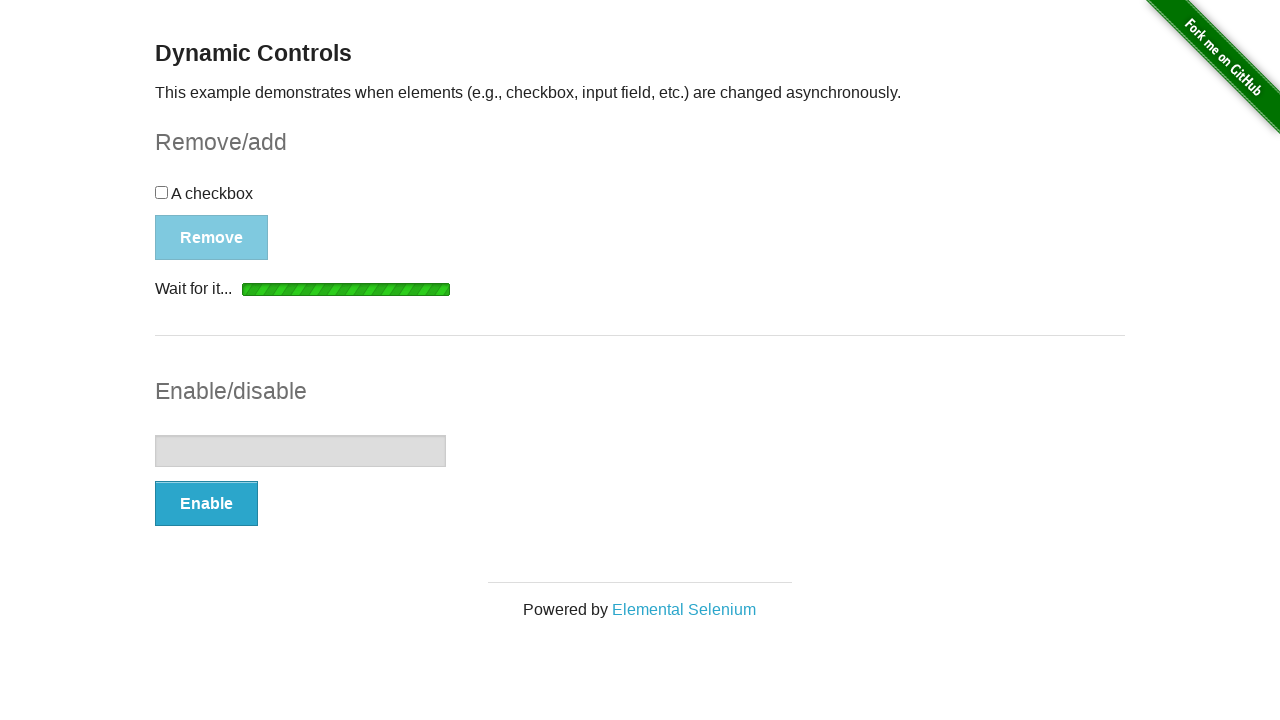

Confirmation message appeared after removing element
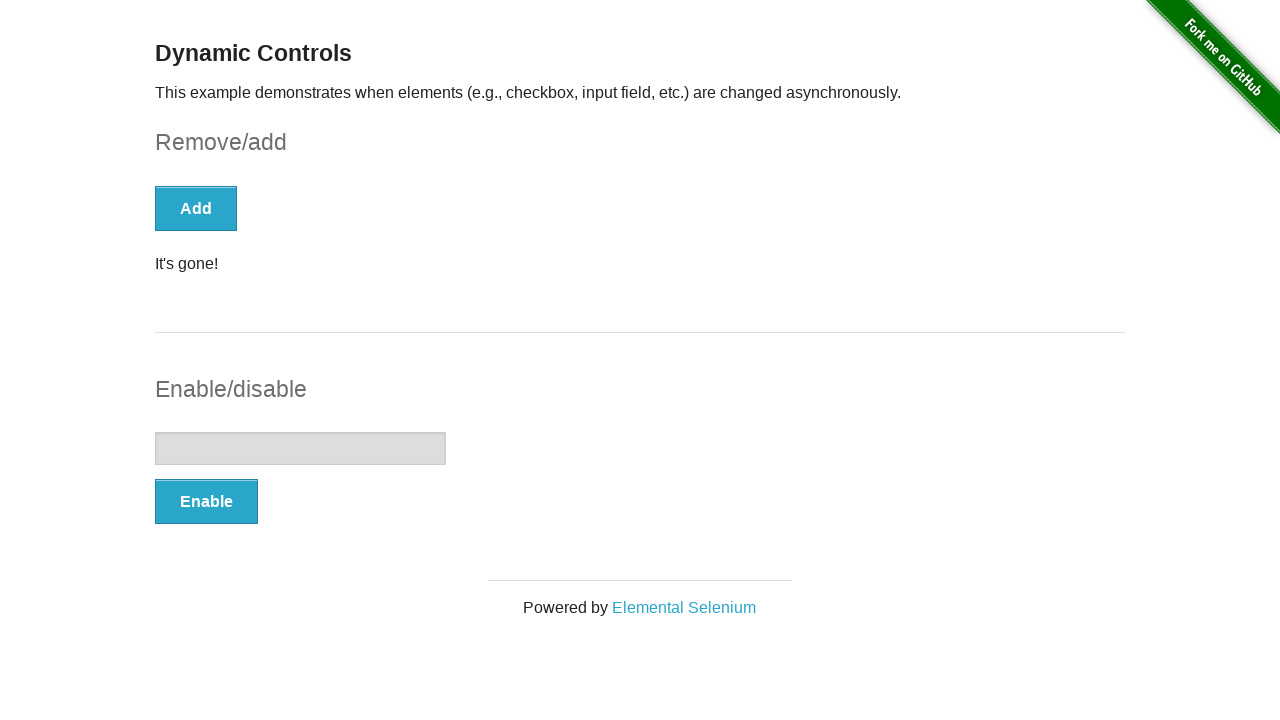

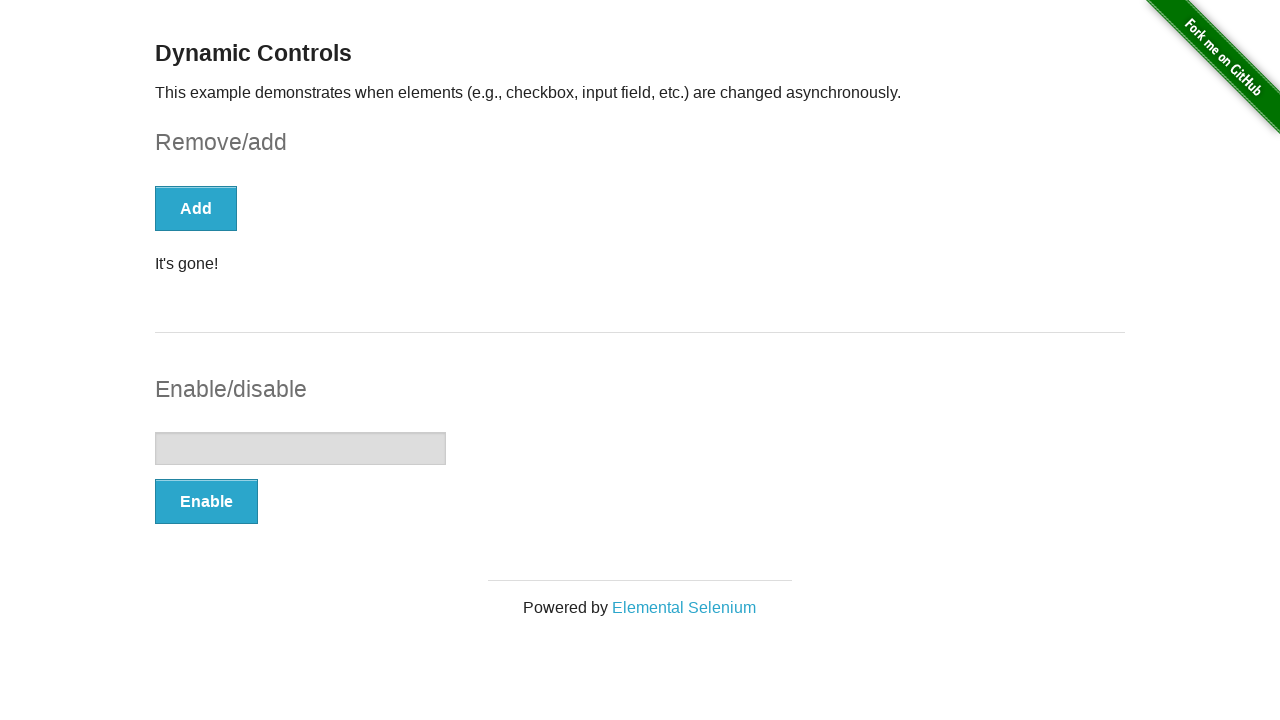